Tests un-marking a todo item as complete

Starting URL: https://demo.playwright.dev/todomvc

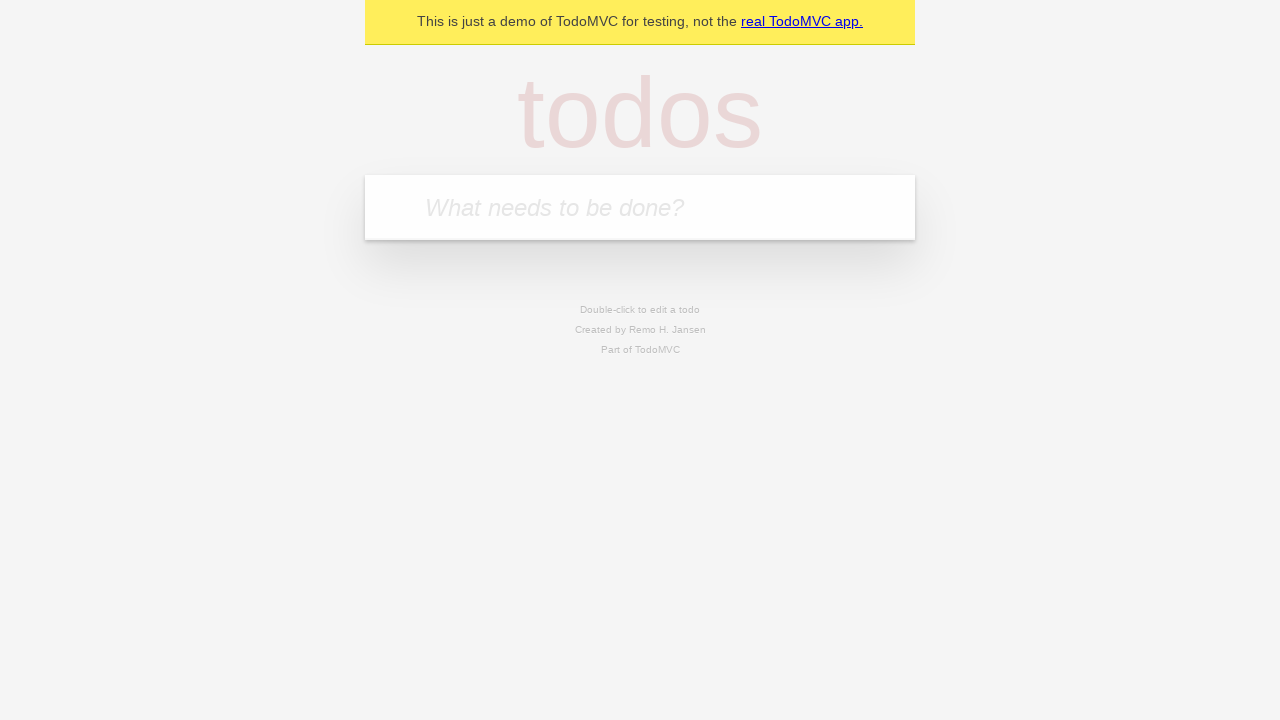

Filled new todo field with 'Book doctor appointment' on .new-todo
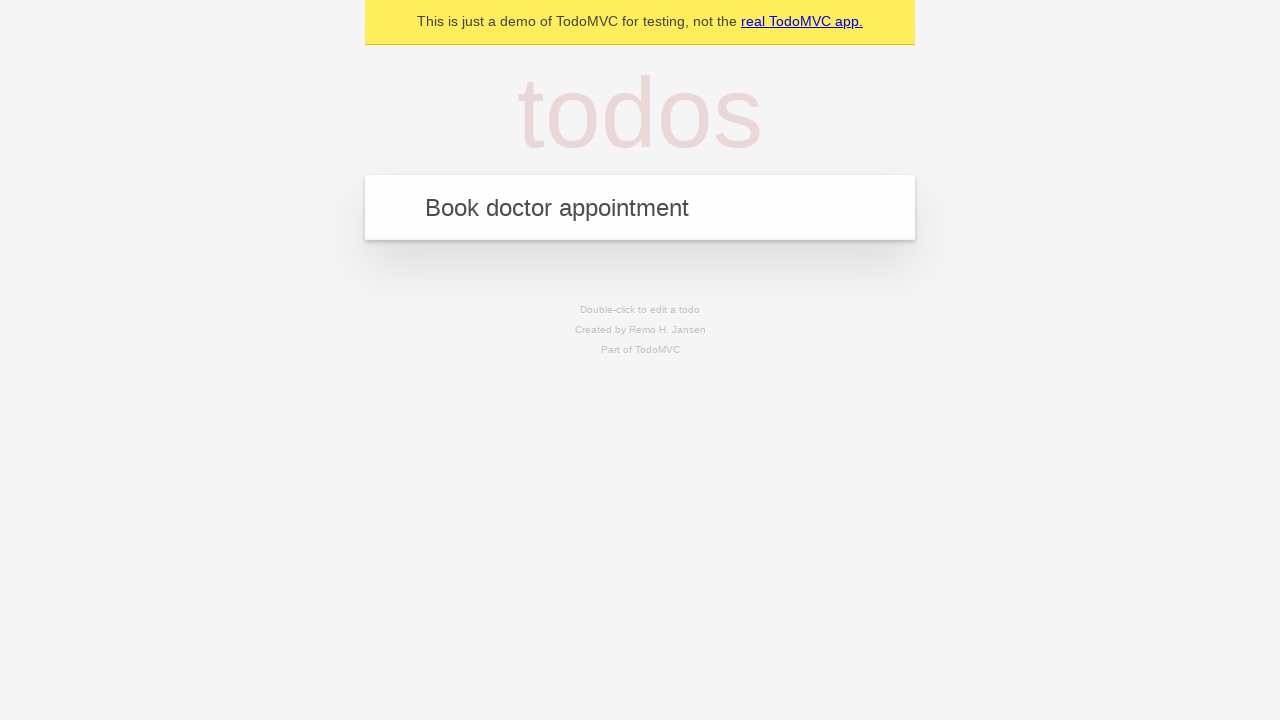

Pressed Enter to create todo item 'Book doctor appointment' on .new-todo
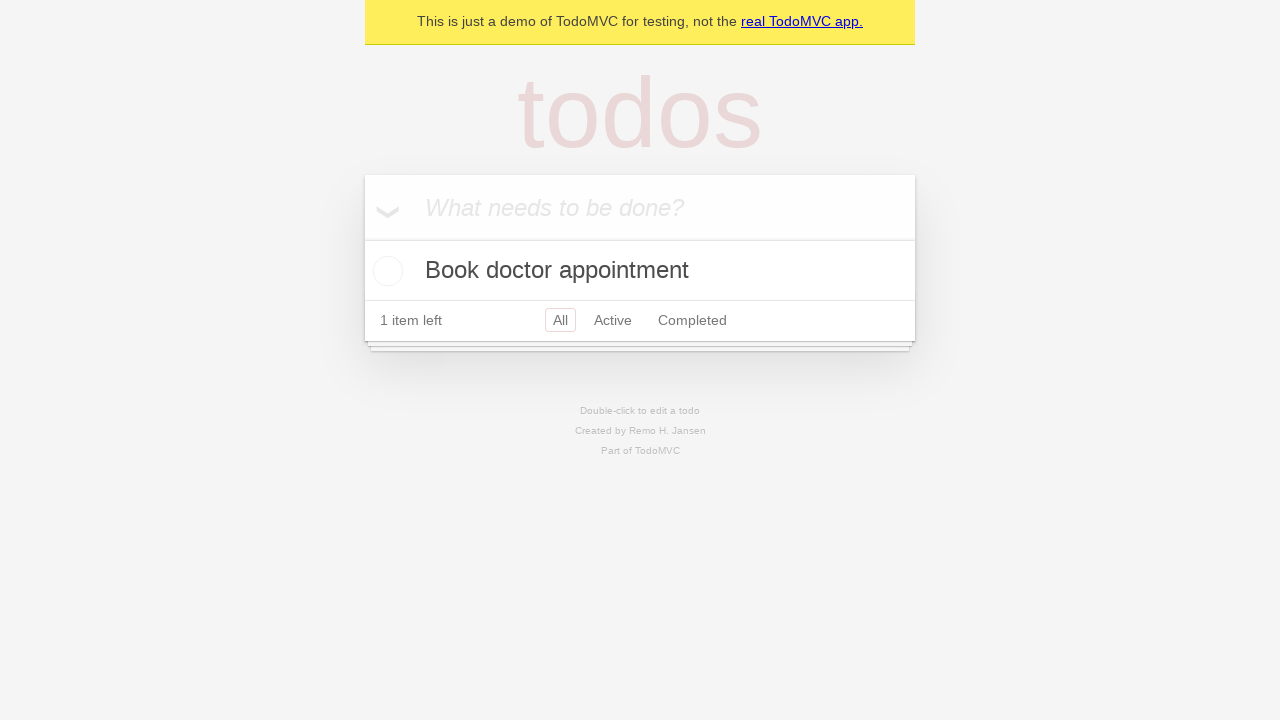

Filled new todo field with 'Buy birthday gift for Mom' on .new-todo
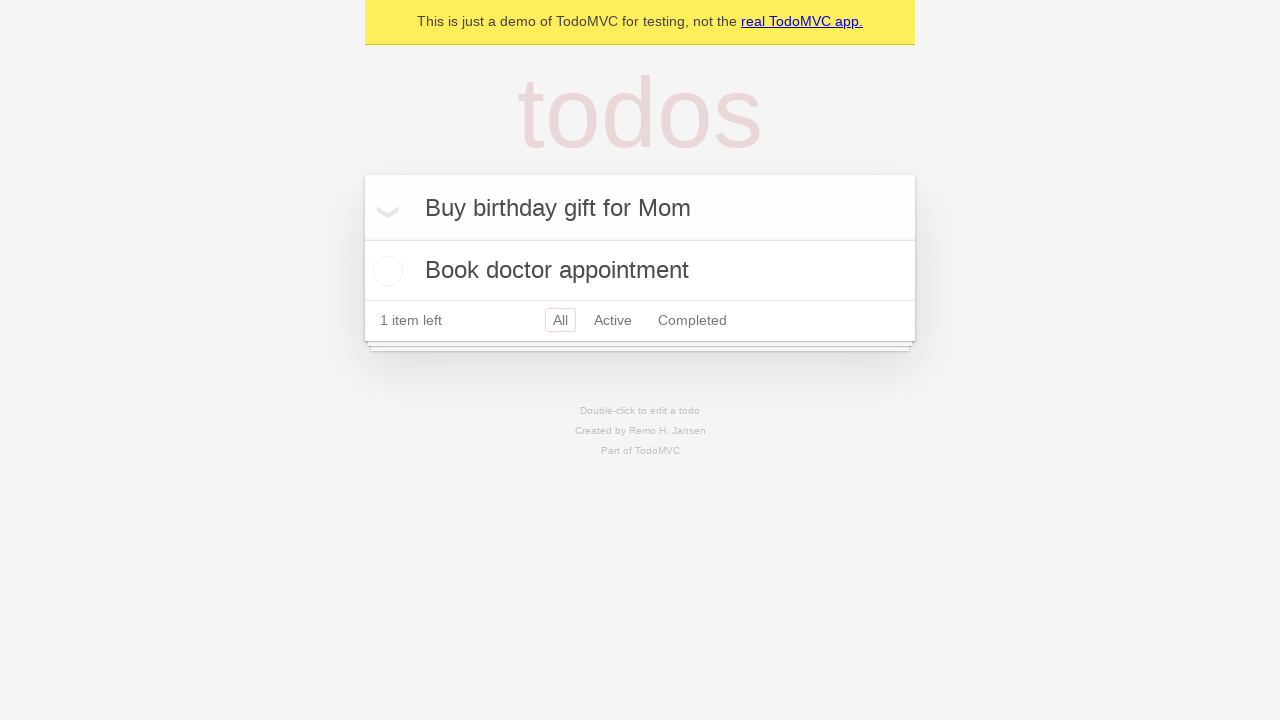

Pressed Enter to create todo item 'Buy birthday gift for Mom' on .new-todo
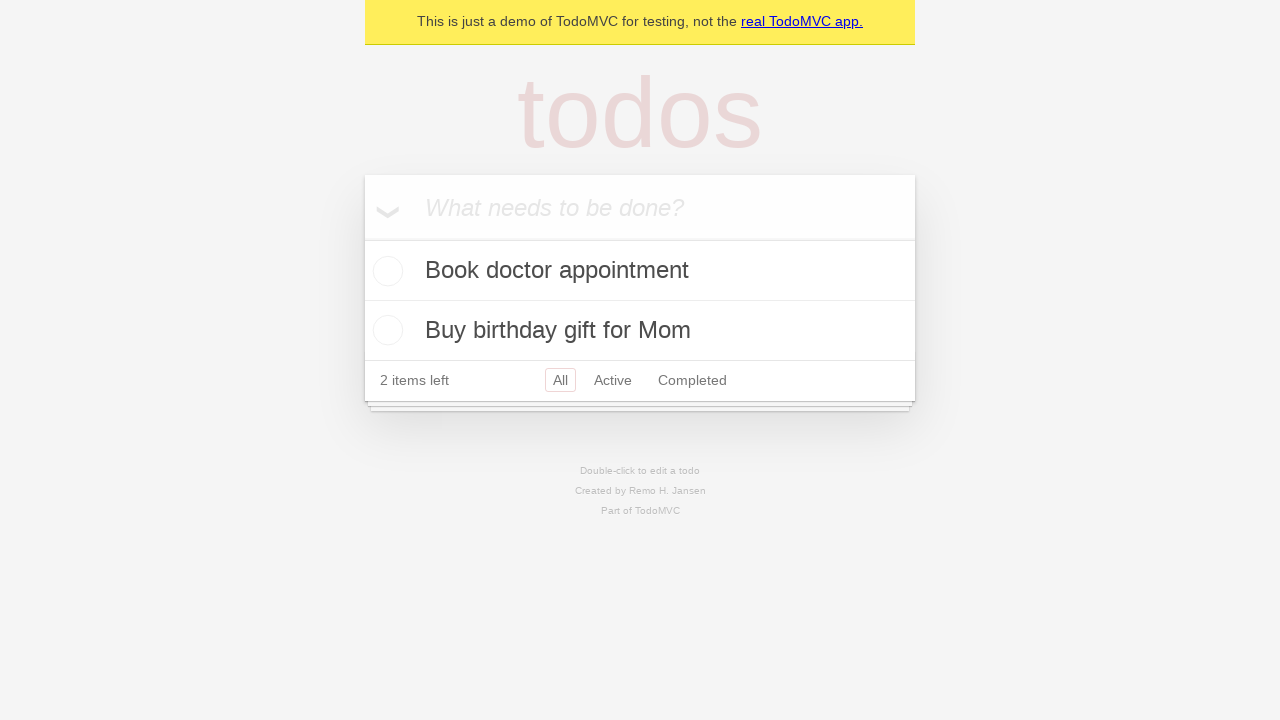

Filled new todo field with 'Find place for vacation' on .new-todo
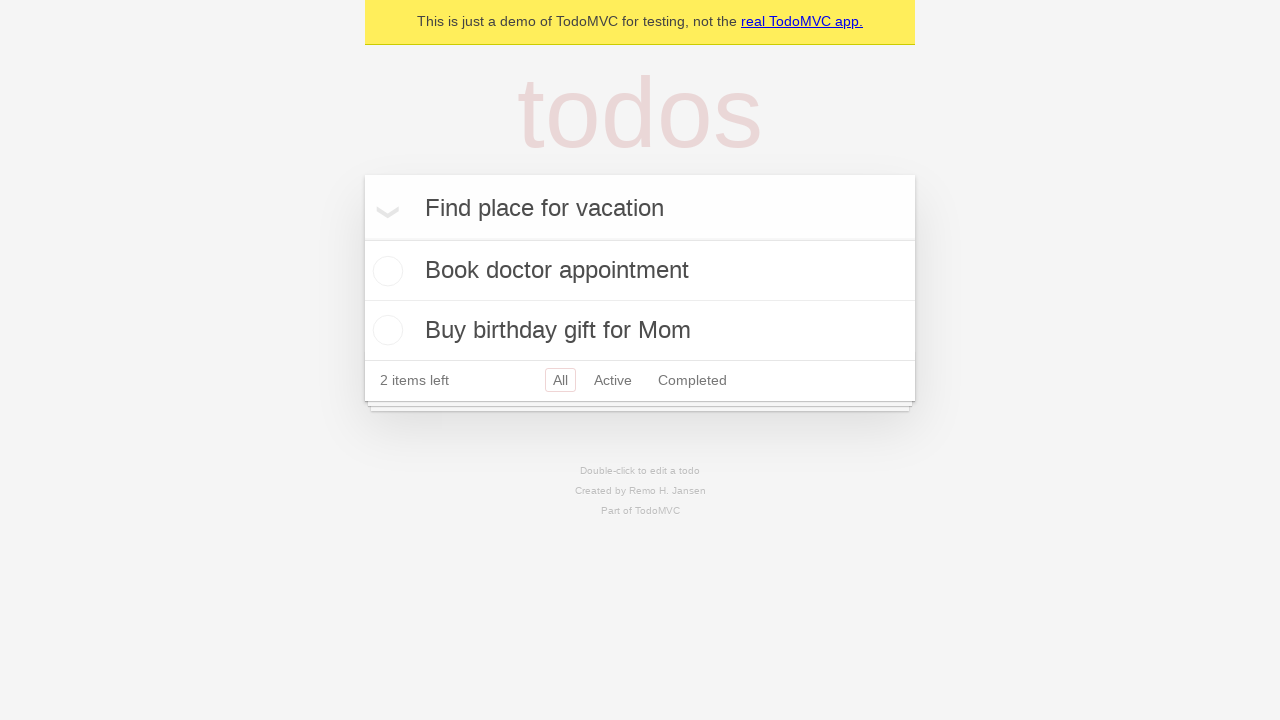

Pressed Enter to create todo item 'Find place for vacation' on .new-todo
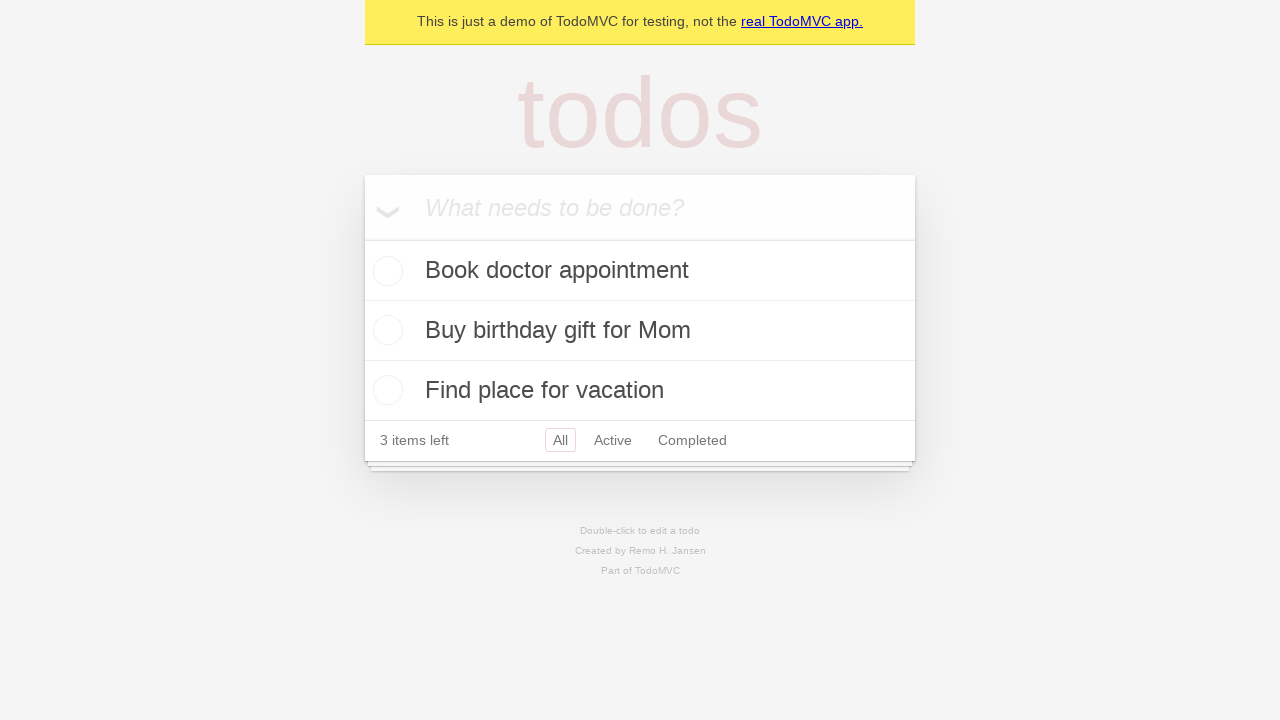

Marked first todo item as complete at (385, 271) on .todo-list li .toggle >> nth=0
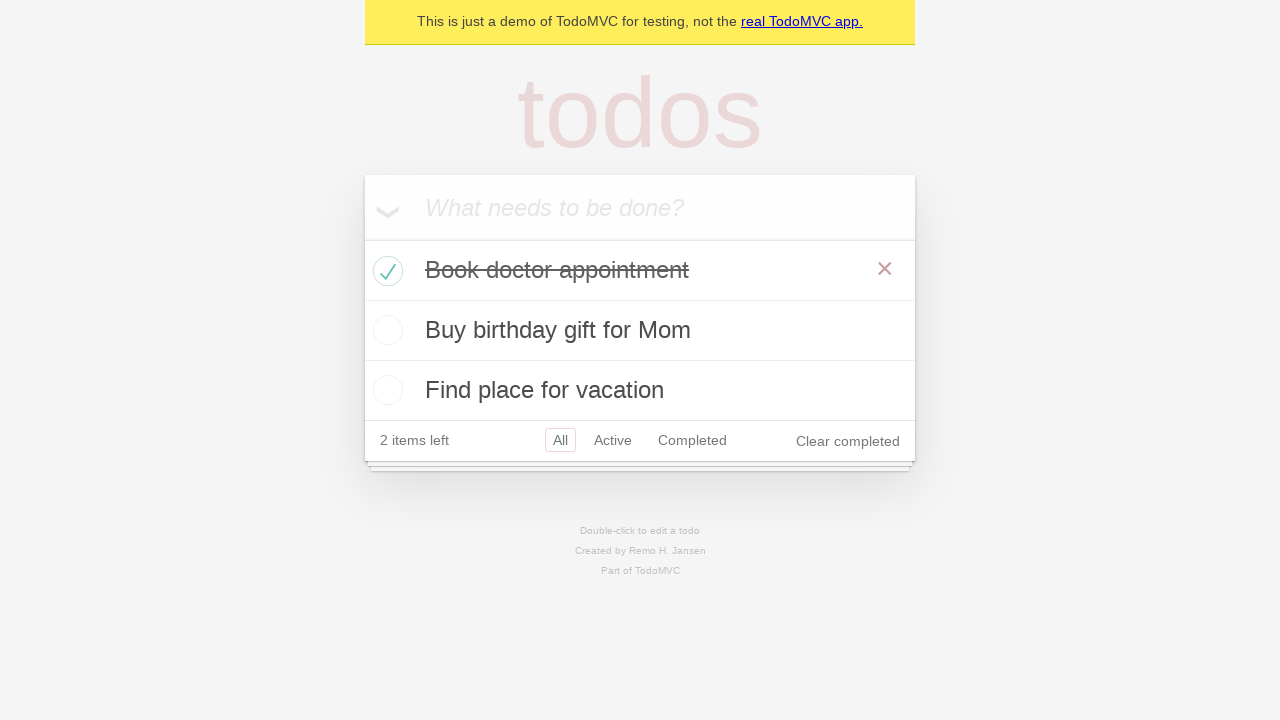

Unmarked first todo item as complete at (385, 271) on .todo-list li .toggle >> nth=0
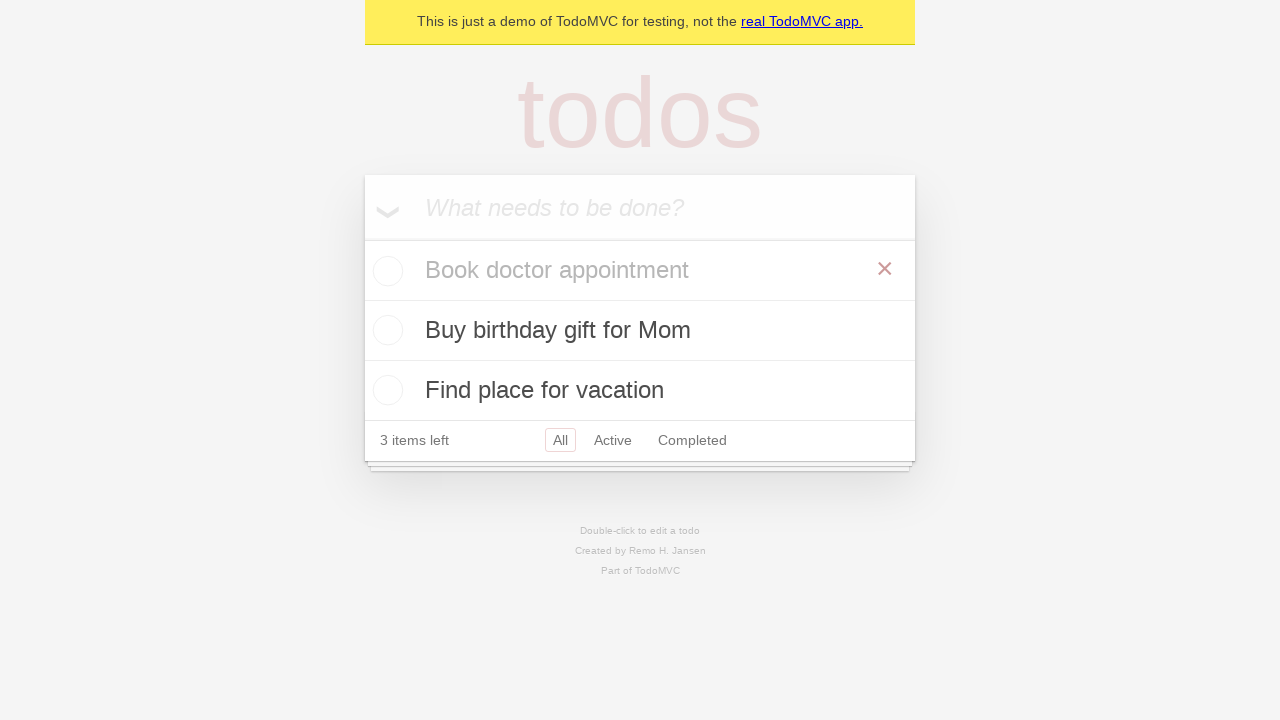

Verified first todo item no longer has 'completed' class
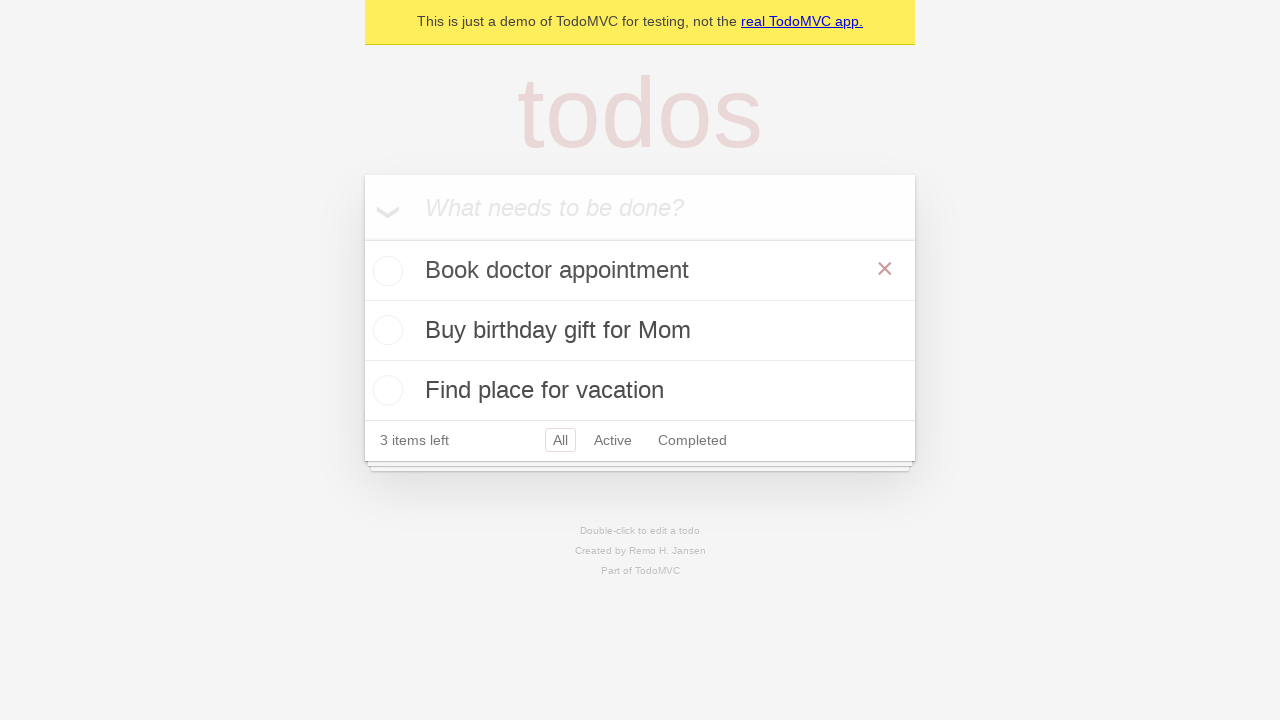

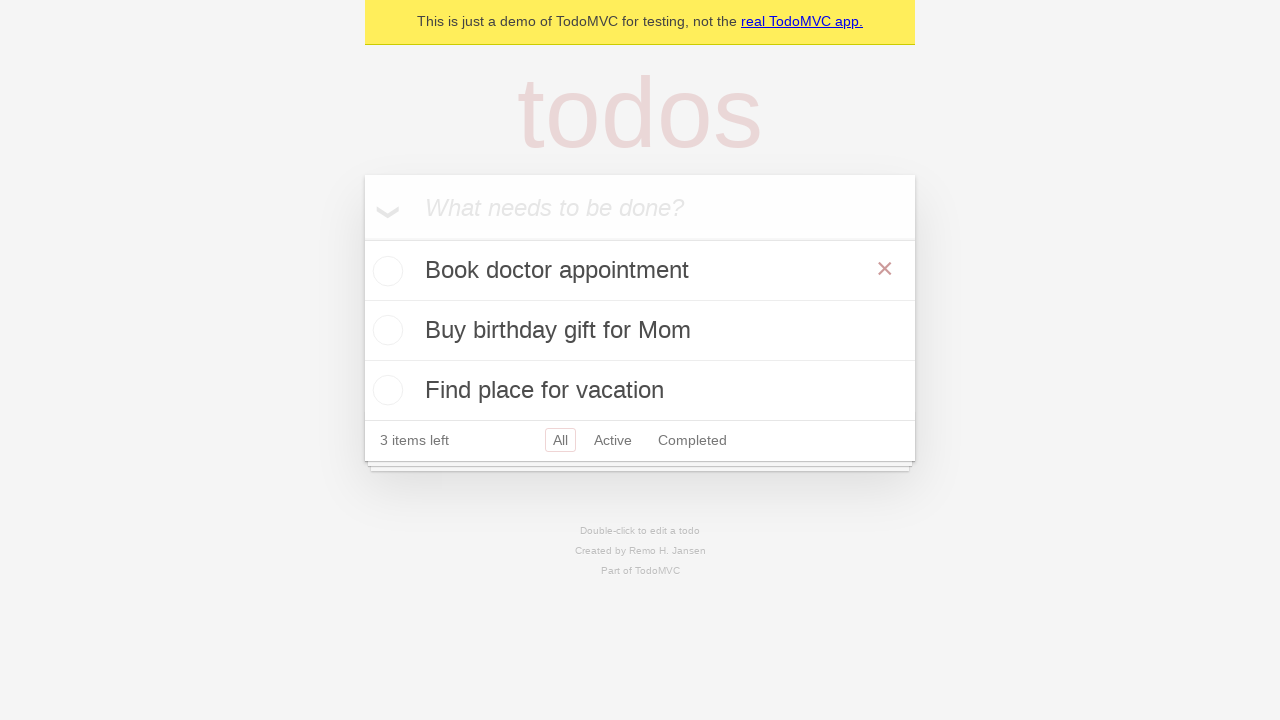